Tests Python.org search functionality by searching for "pycon" and verifying results are displayed

Starting URL: http://www.python.org

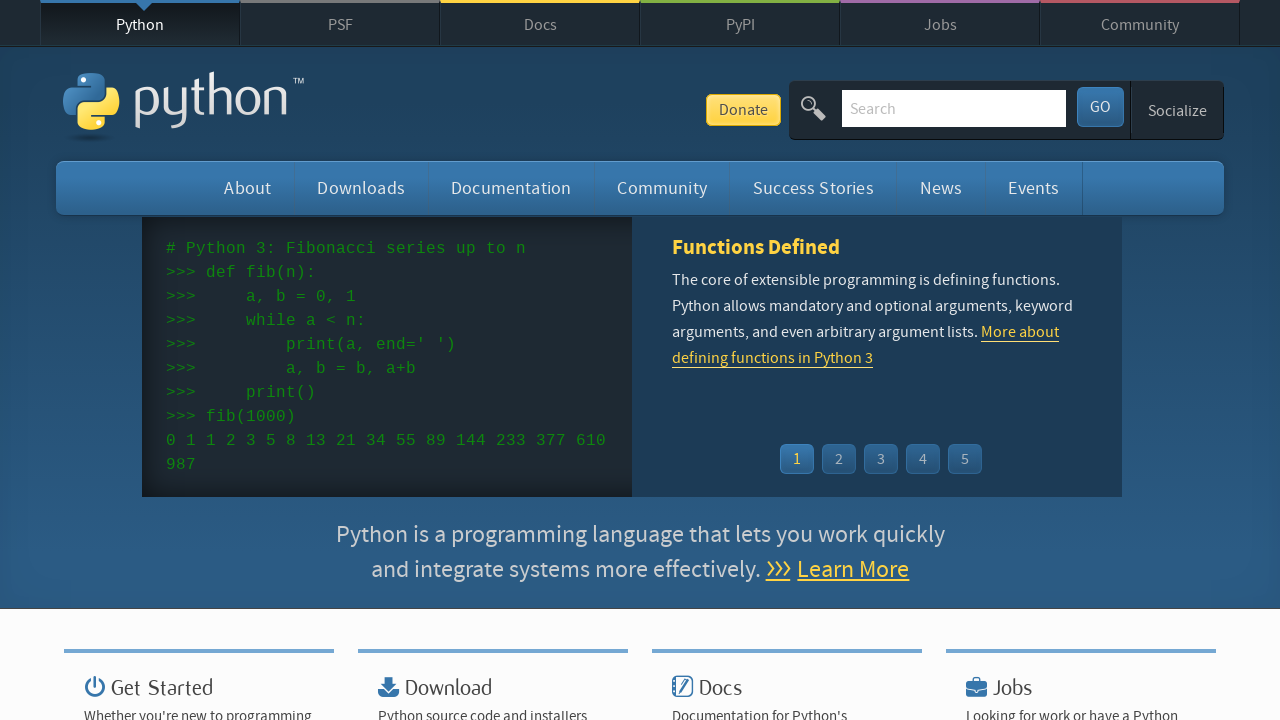

Located search input field with name='q'
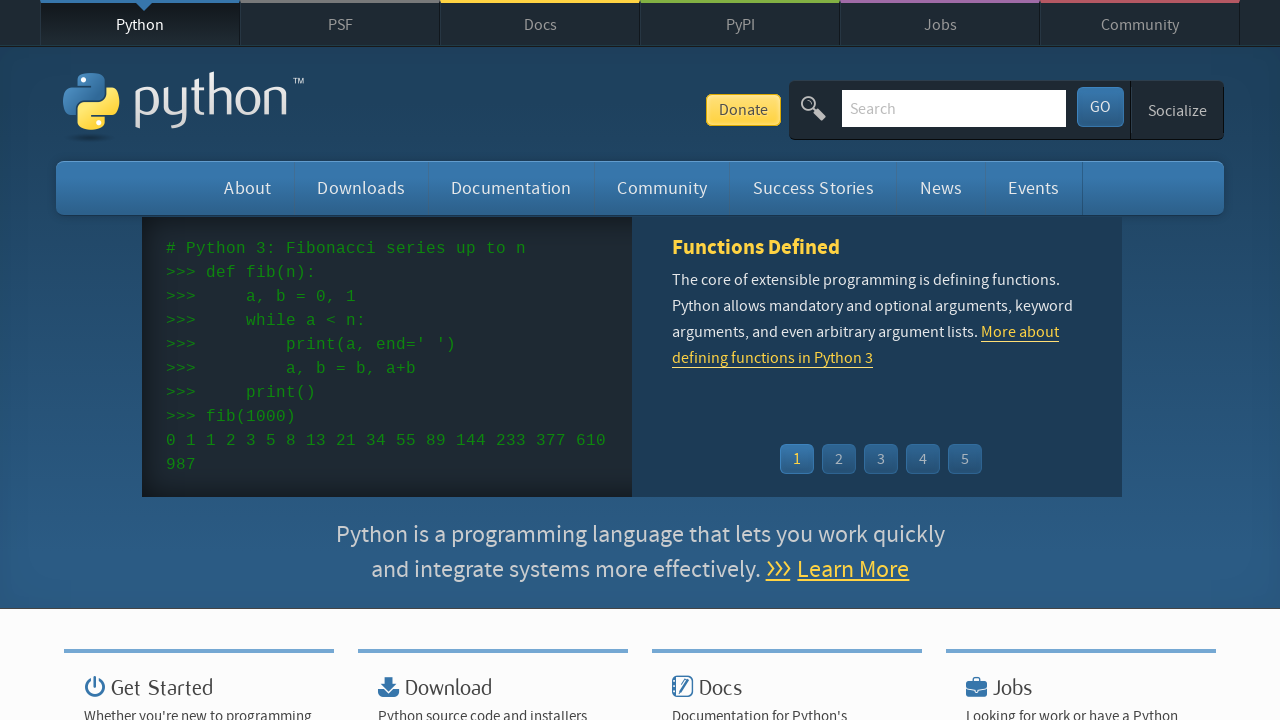

Cleared search input field on input[name='q']
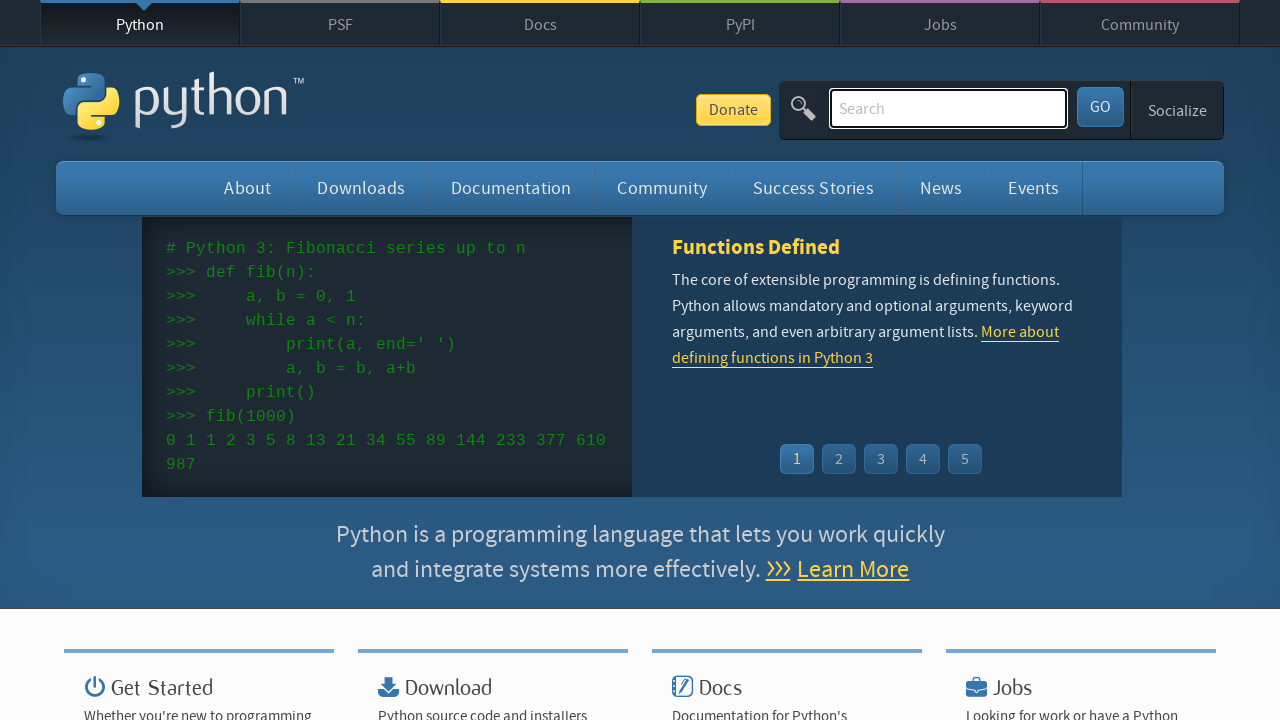

Filled search input with 'pycon' on input[name='q']
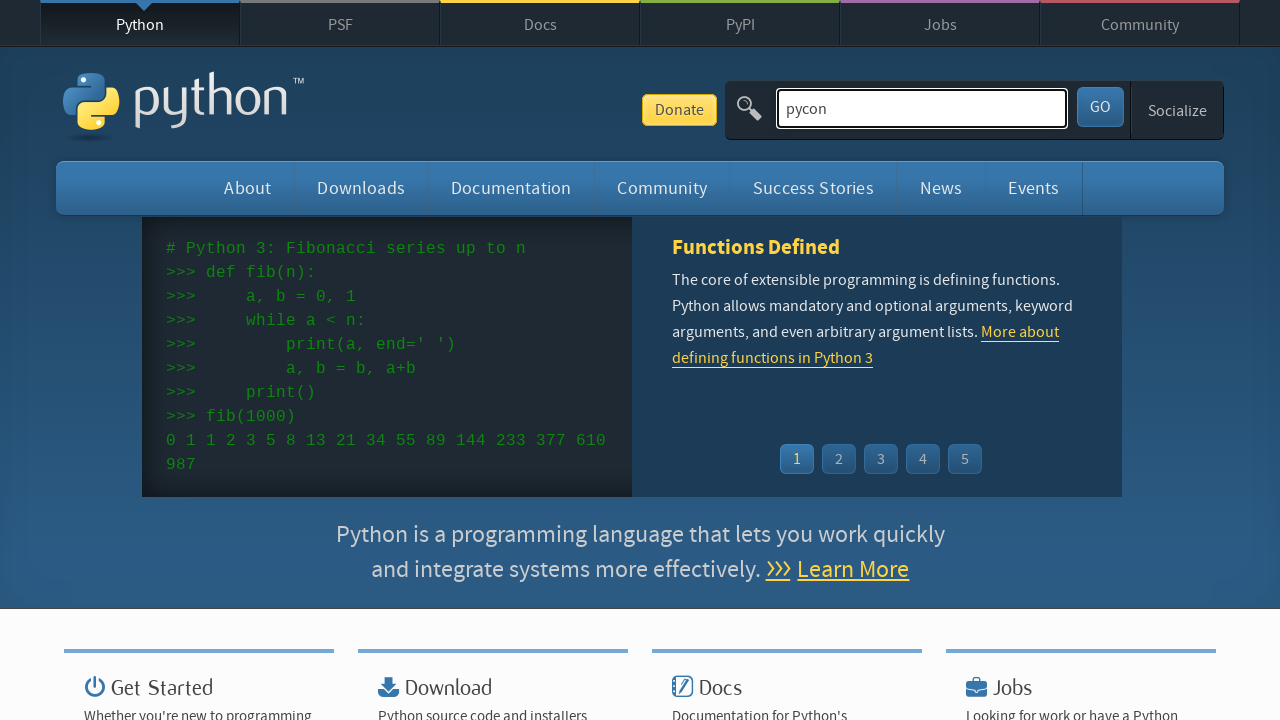

Pressed Enter to submit search for 'pycon' on input[name='q']
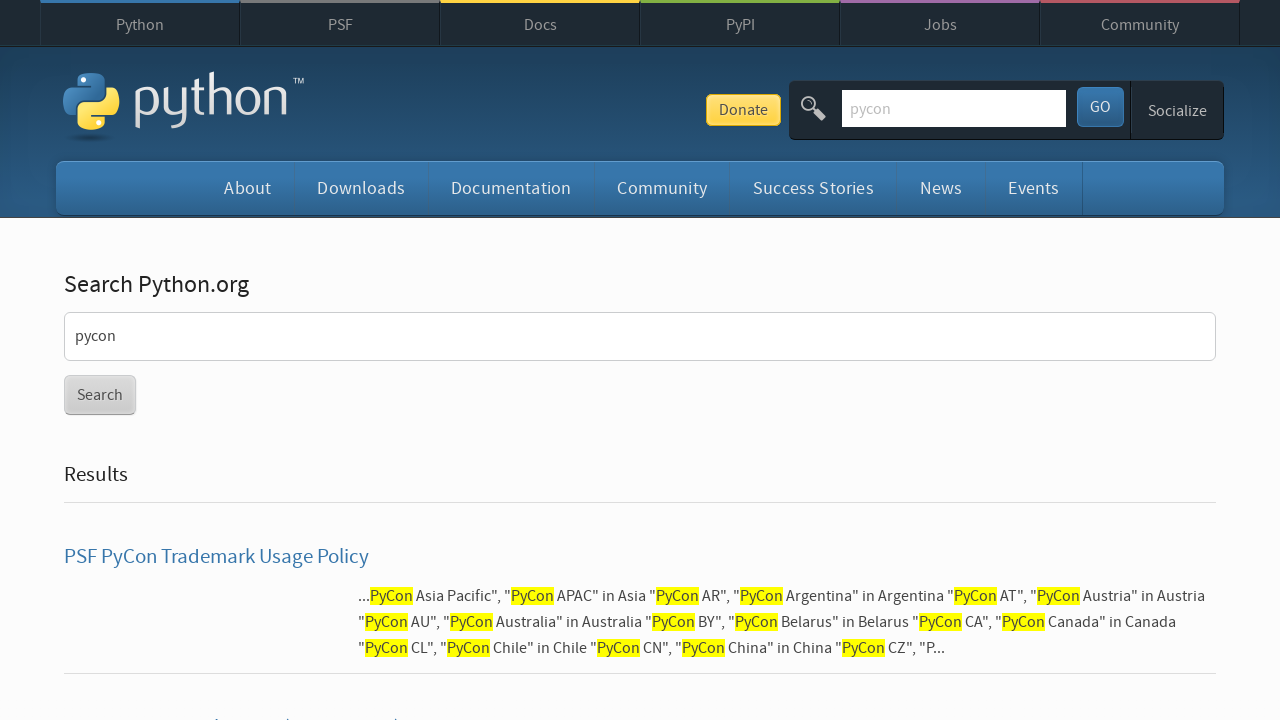

Waited for page to reach networkidle state
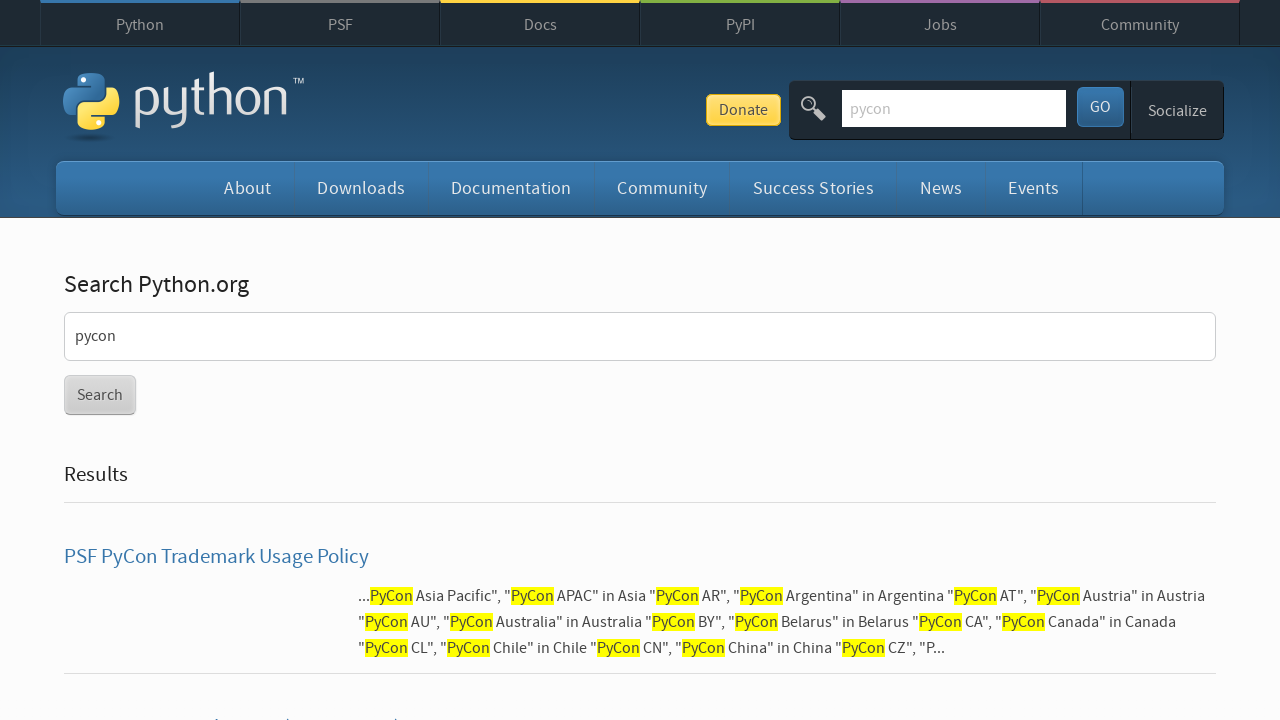

Verified search results are displayed (no 'No results found' message)
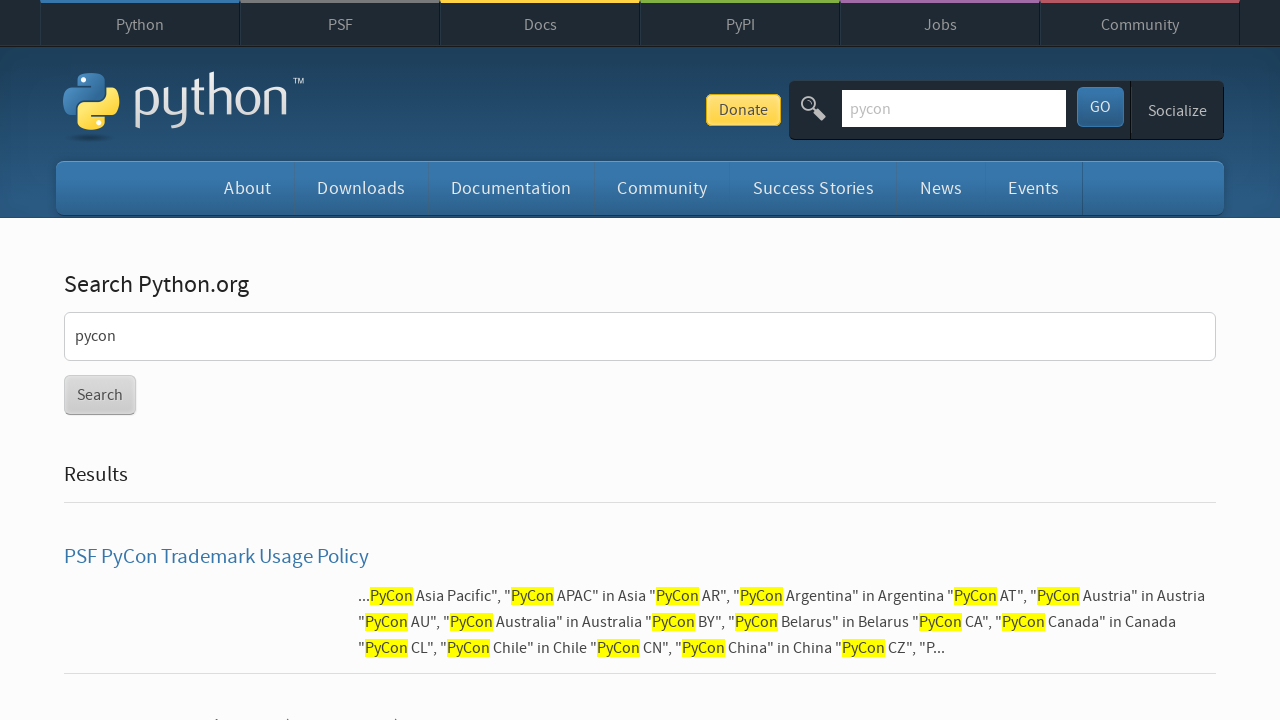

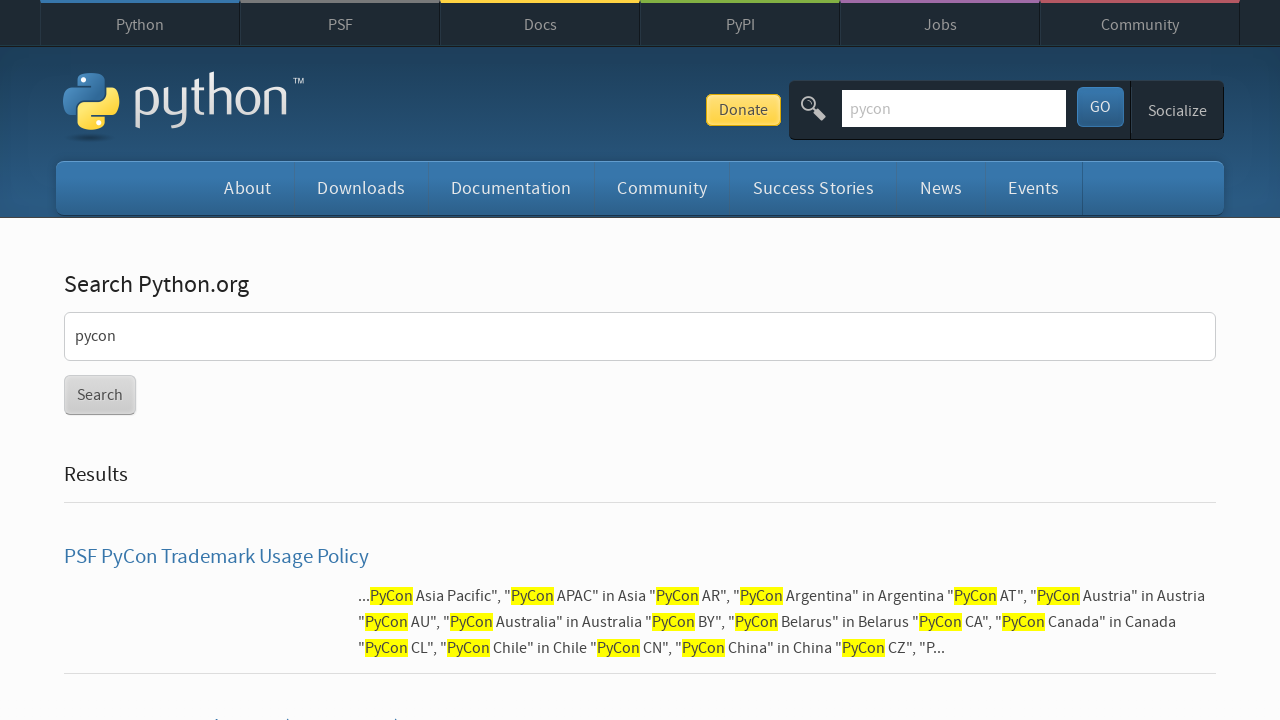